Tests click and hold functionality on an interactive circle element, holding it for a few seconds and then releasing it to trigger the press-and-hold animation.

Starting URL: https://www.kirupa.com/html5/press_and_hold.htm

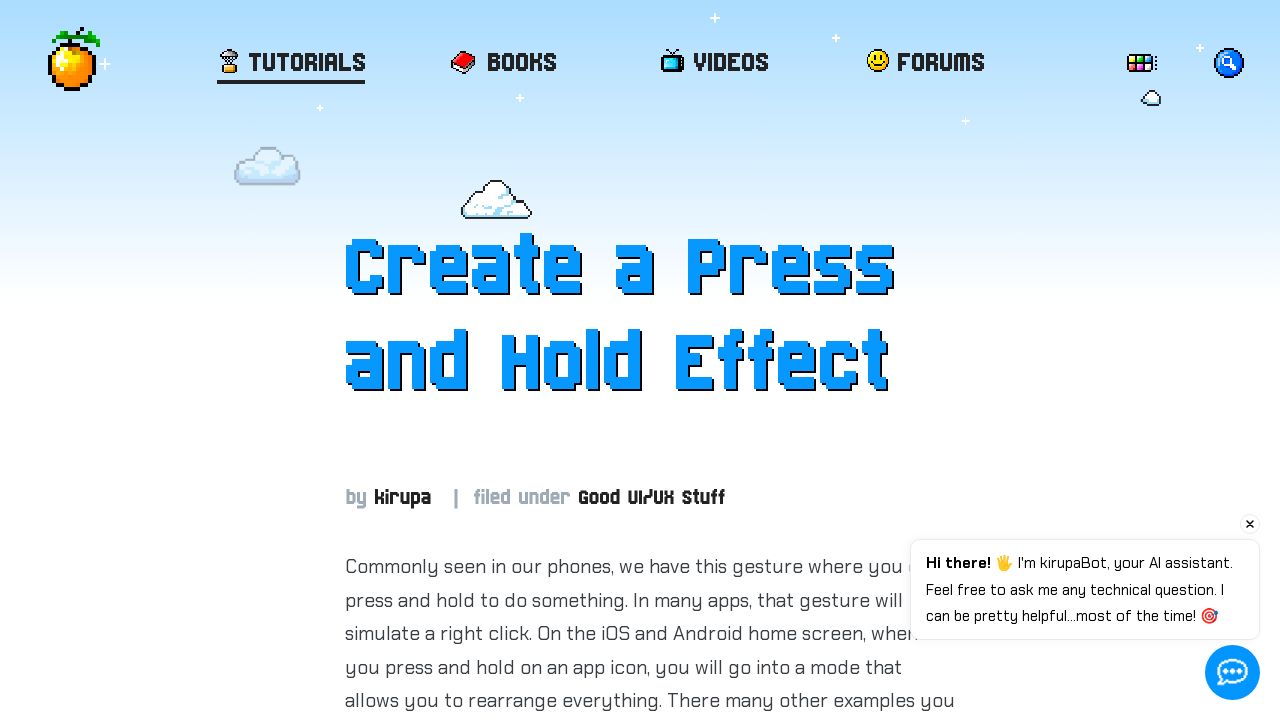

Hovered over the circle element at (650, 361) on #item
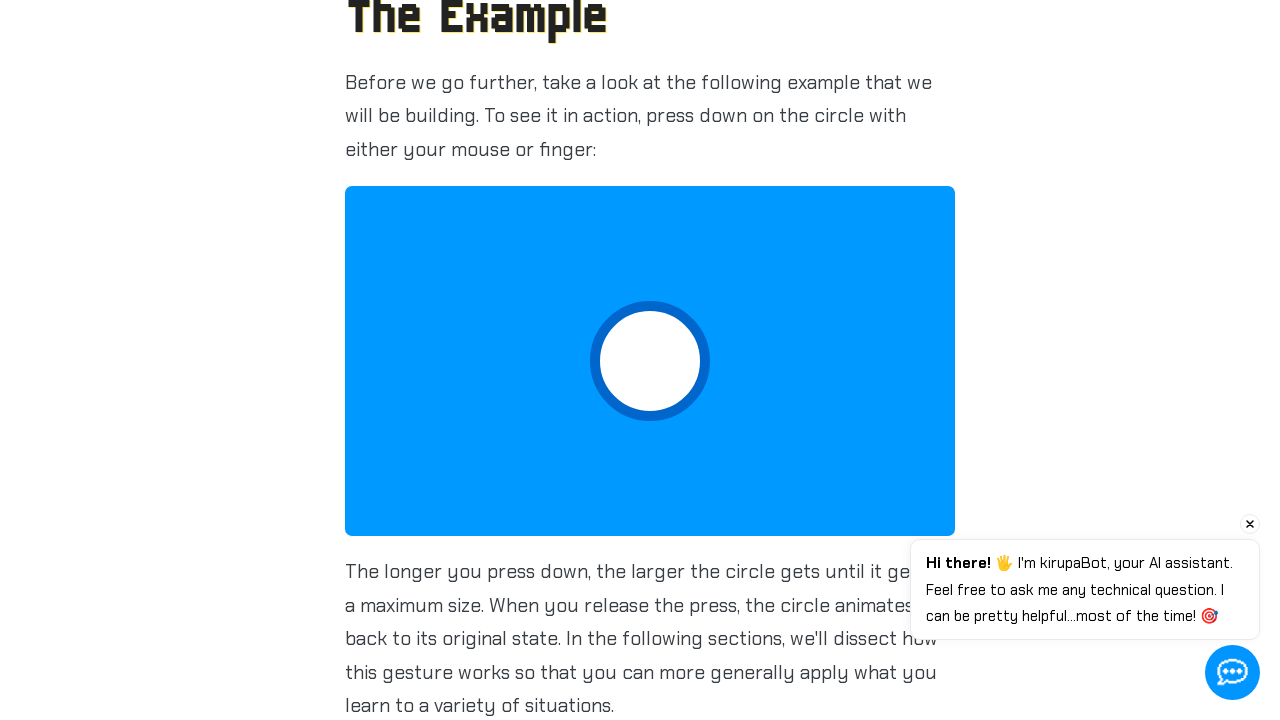

Pressed down mouse button on circle element at (650, 361)
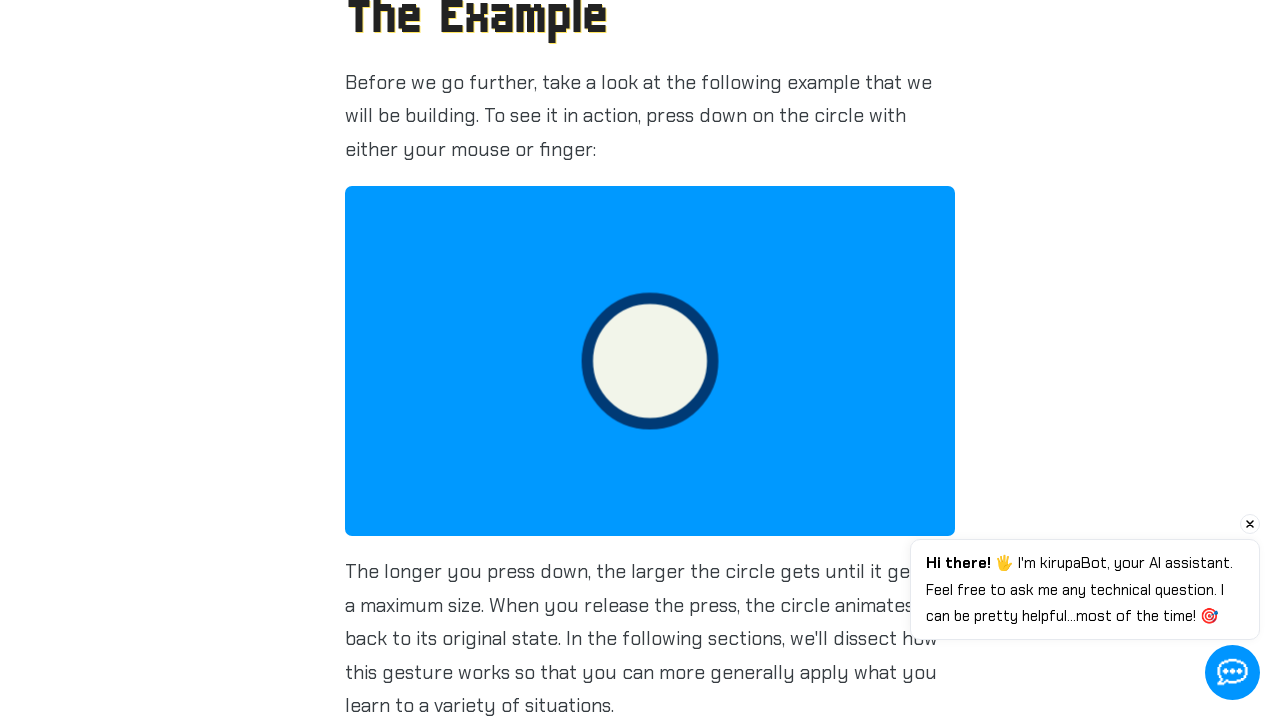

Held mouse button down for 3 seconds to trigger press-and-hold animation
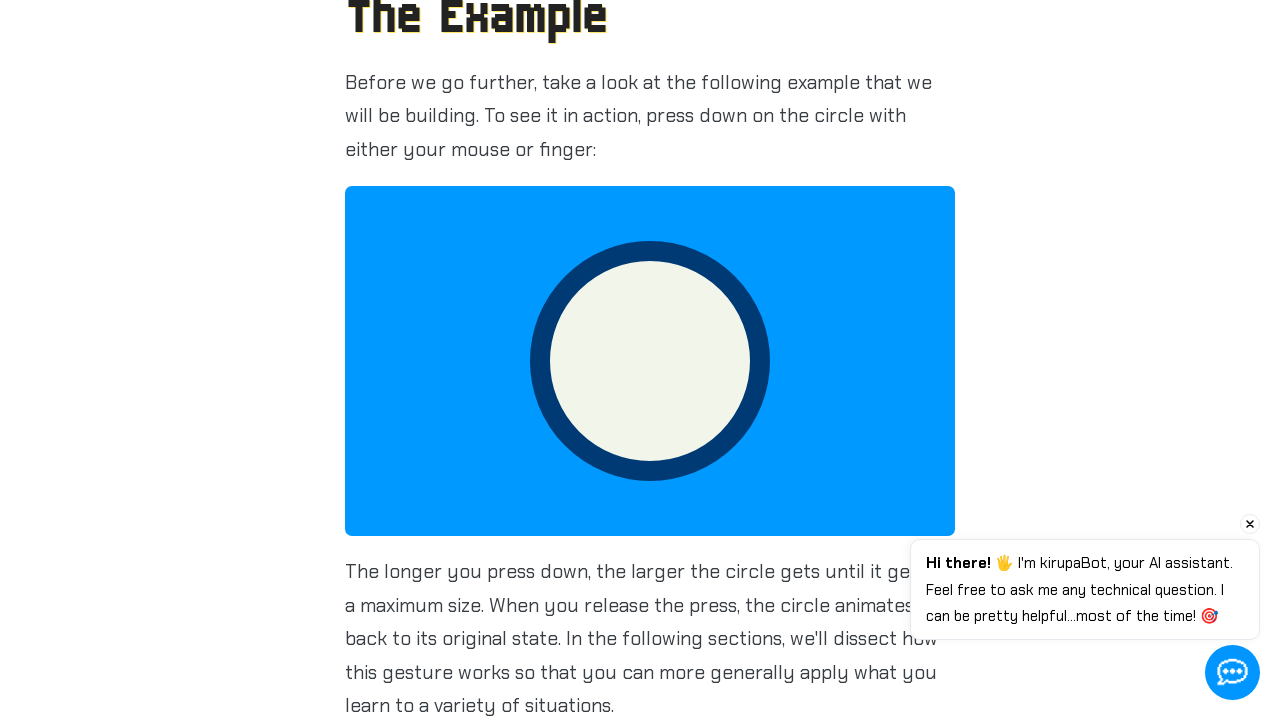

Released mouse button to complete press-and-hold action at (650, 361)
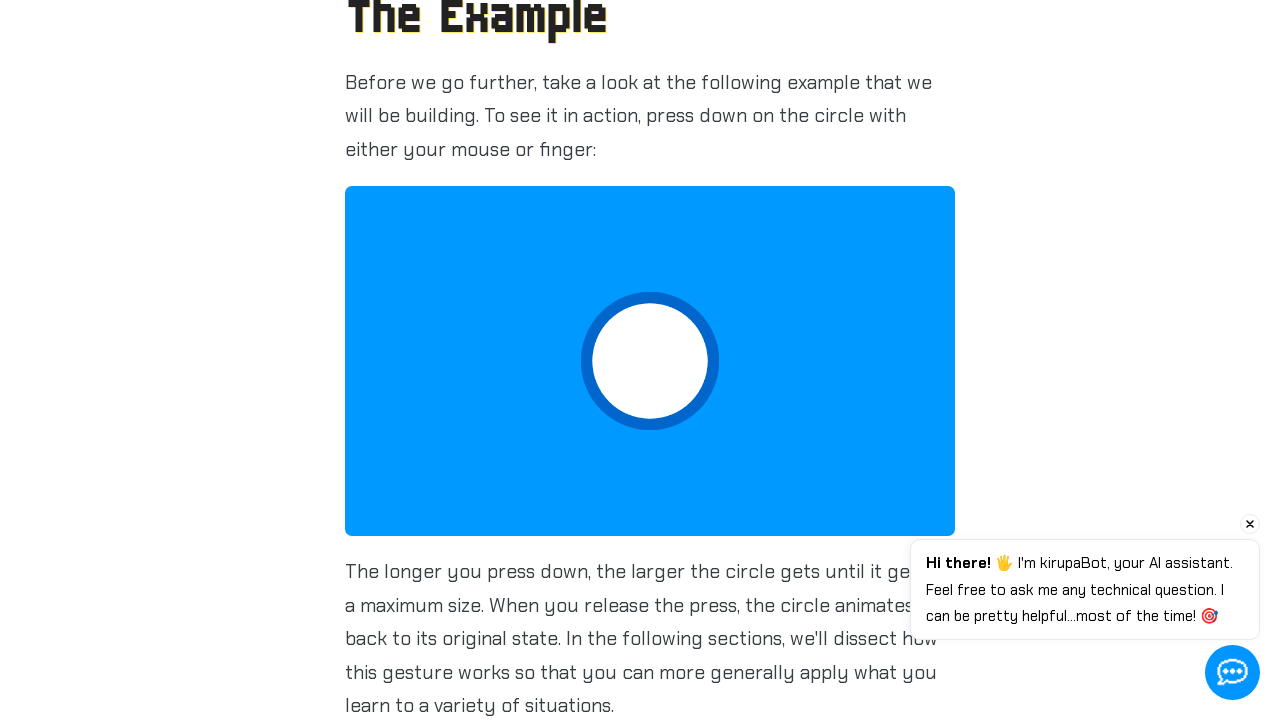

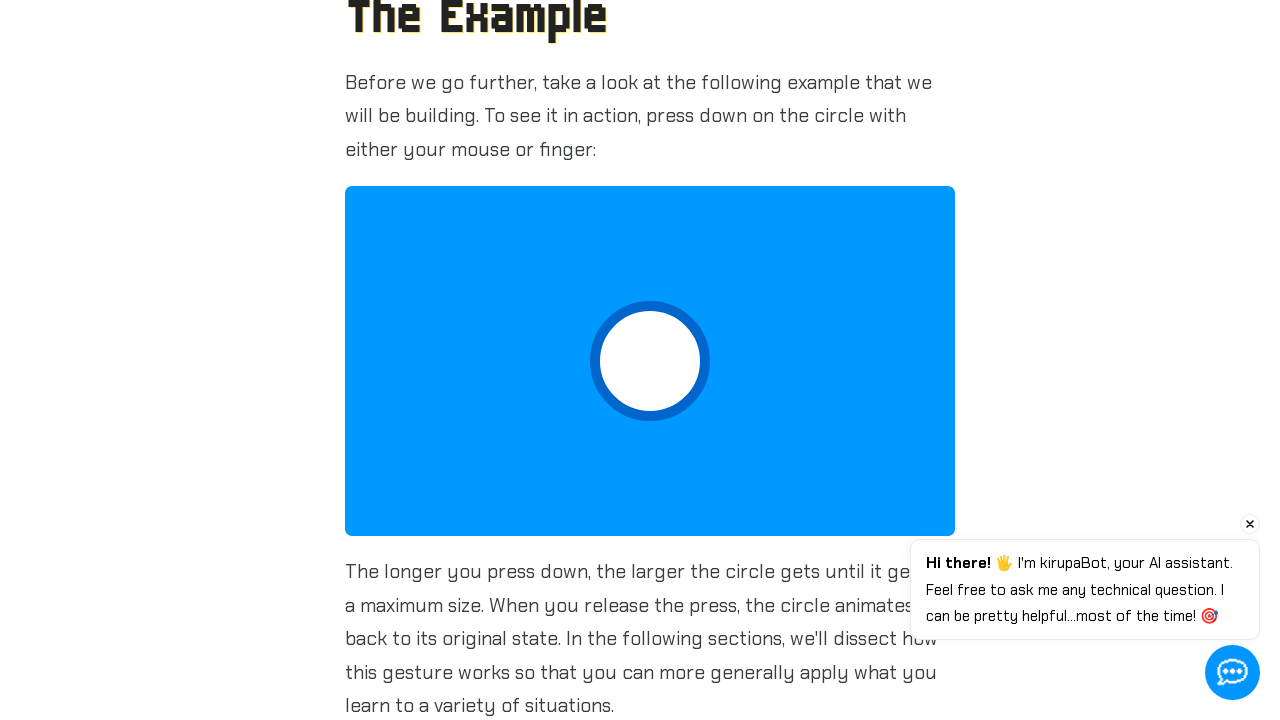